Tests that the Nome field accepts a string with spaces

Starting URL: https://tc-1-final-parte1.vercel.app/

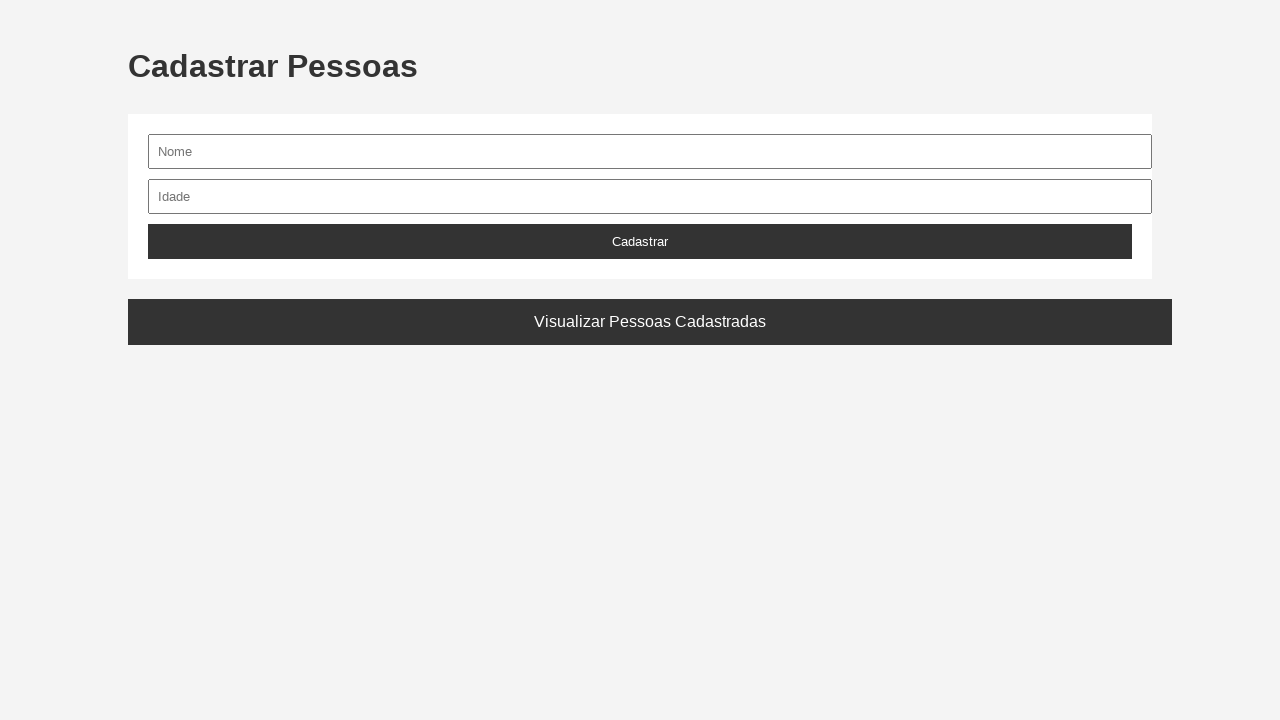

Filled Nome field with 'Tiago de Lemos' (name with spaces) on #nome
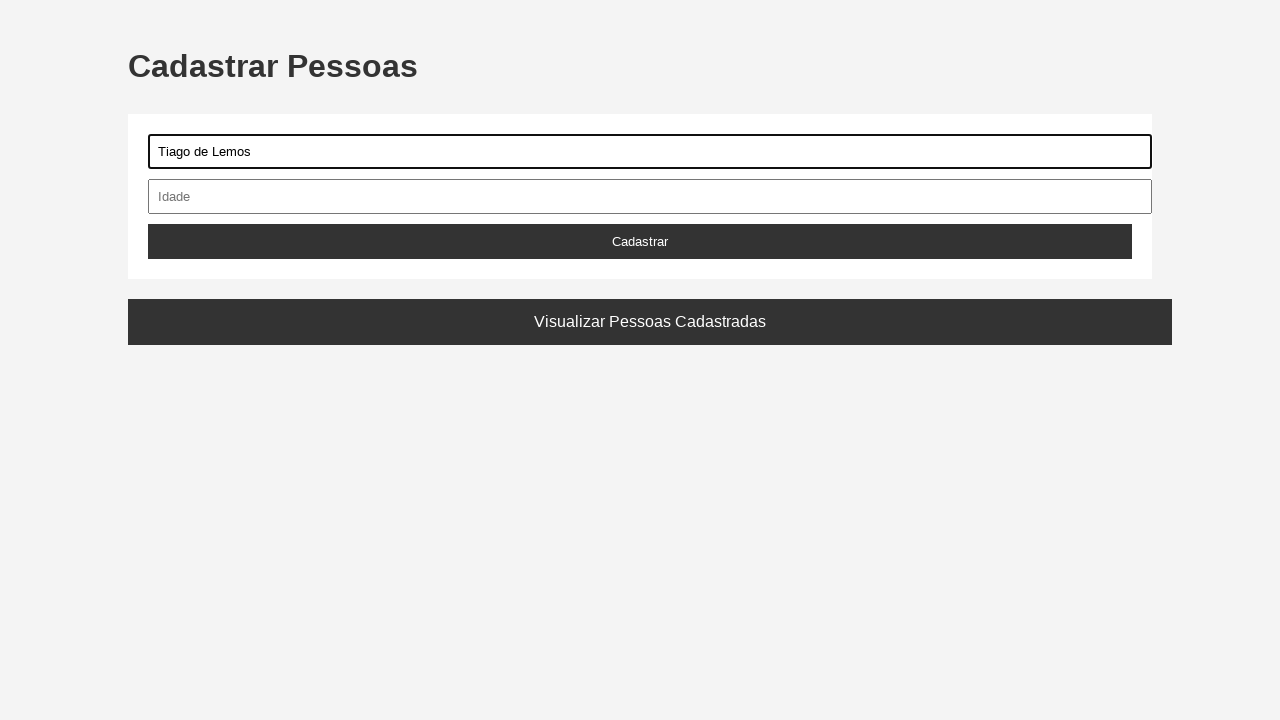

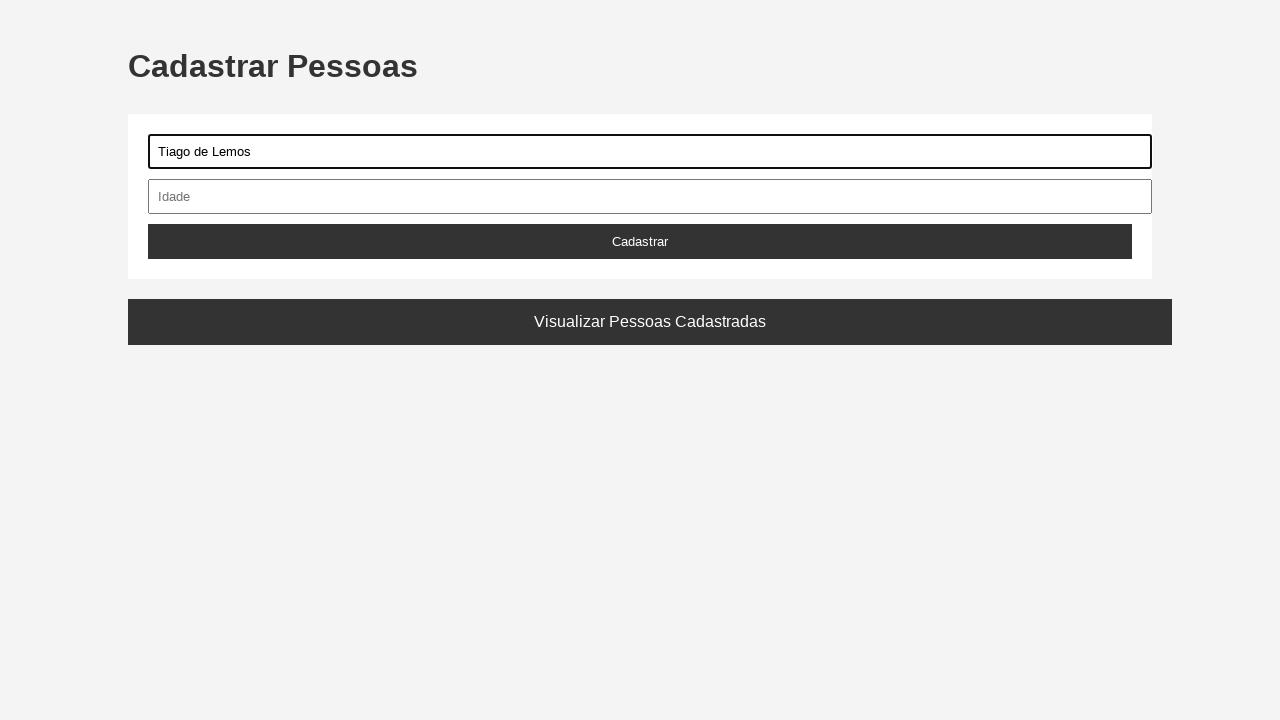